Tests the add/remove elements functionality by clicking the "Add Element" button 5 times and verifying that delete buttons appear on the page.

Starting URL: http://the-internet.herokuapp.com/add_remove_elements/

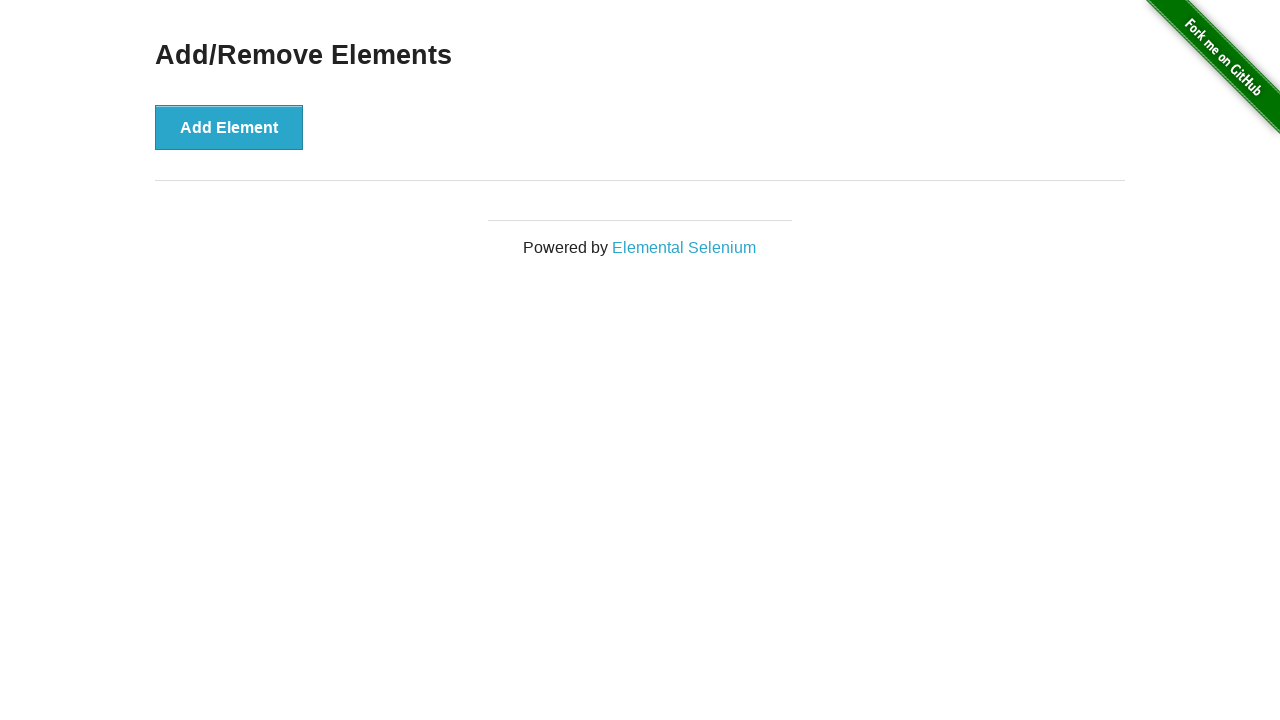

Clicked 'Add Element' button (iteration 1 of 5) at (229, 127) on xpath=//button[text()='Add Element']
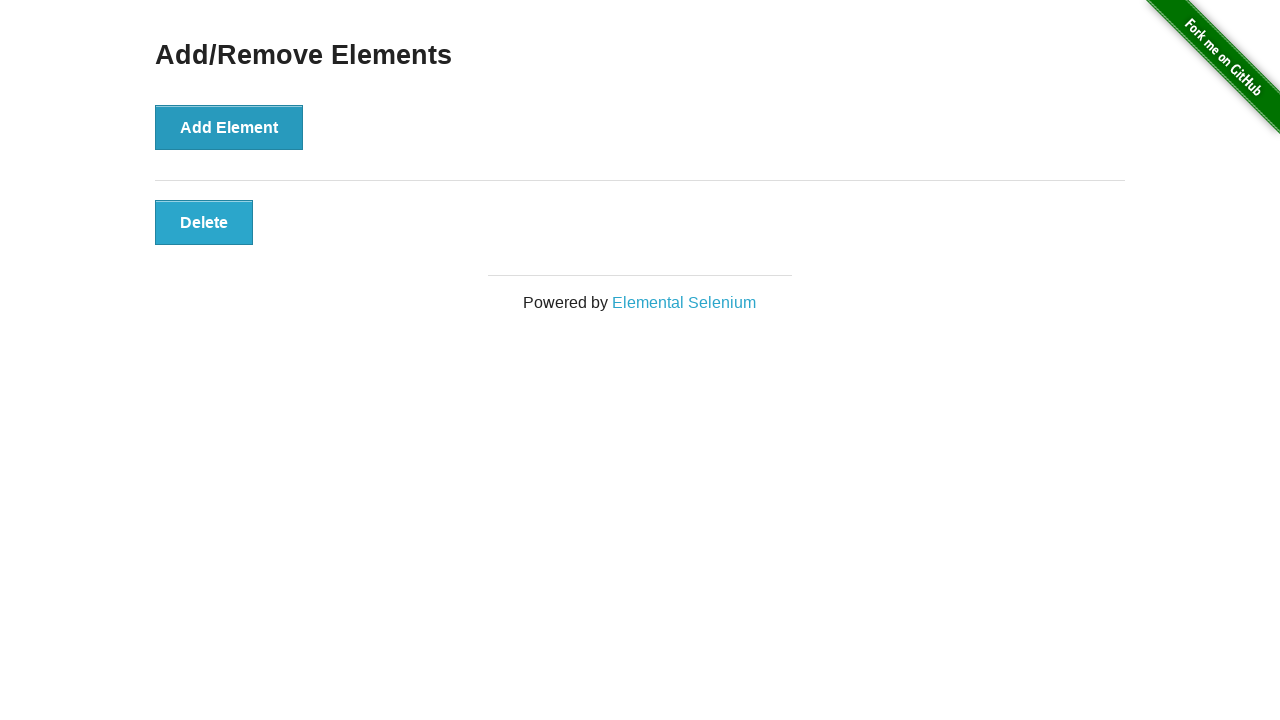

Clicked 'Add Element' button (iteration 2 of 5) at (229, 127) on xpath=//button[text()='Add Element']
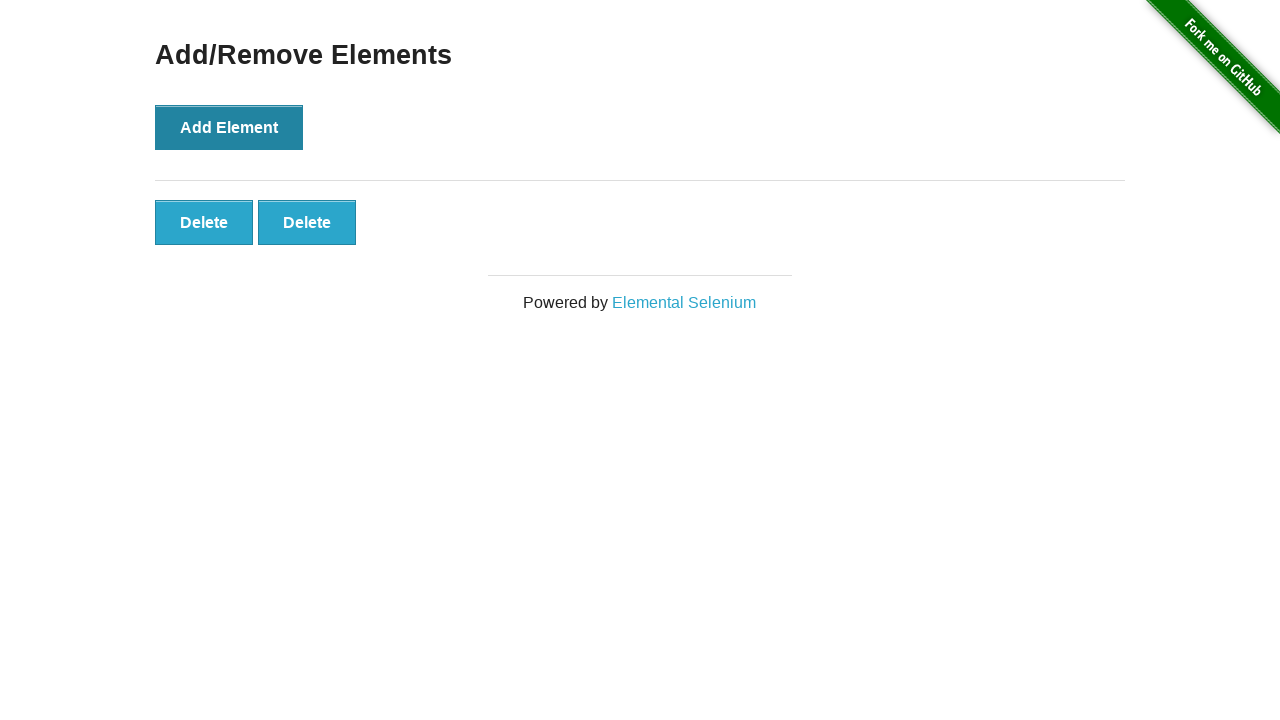

Clicked 'Add Element' button (iteration 3 of 5) at (229, 127) on xpath=//button[text()='Add Element']
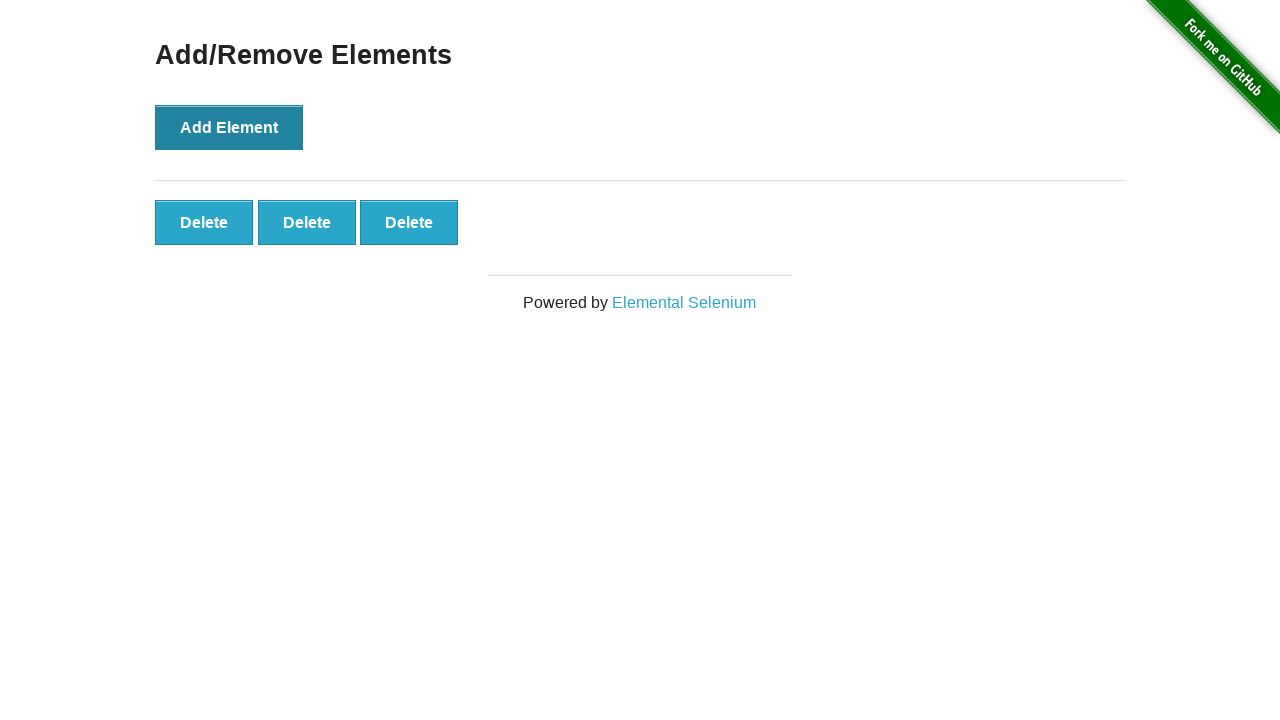

Clicked 'Add Element' button (iteration 4 of 5) at (229, 127) on xpath=//button[text()='Add Element']
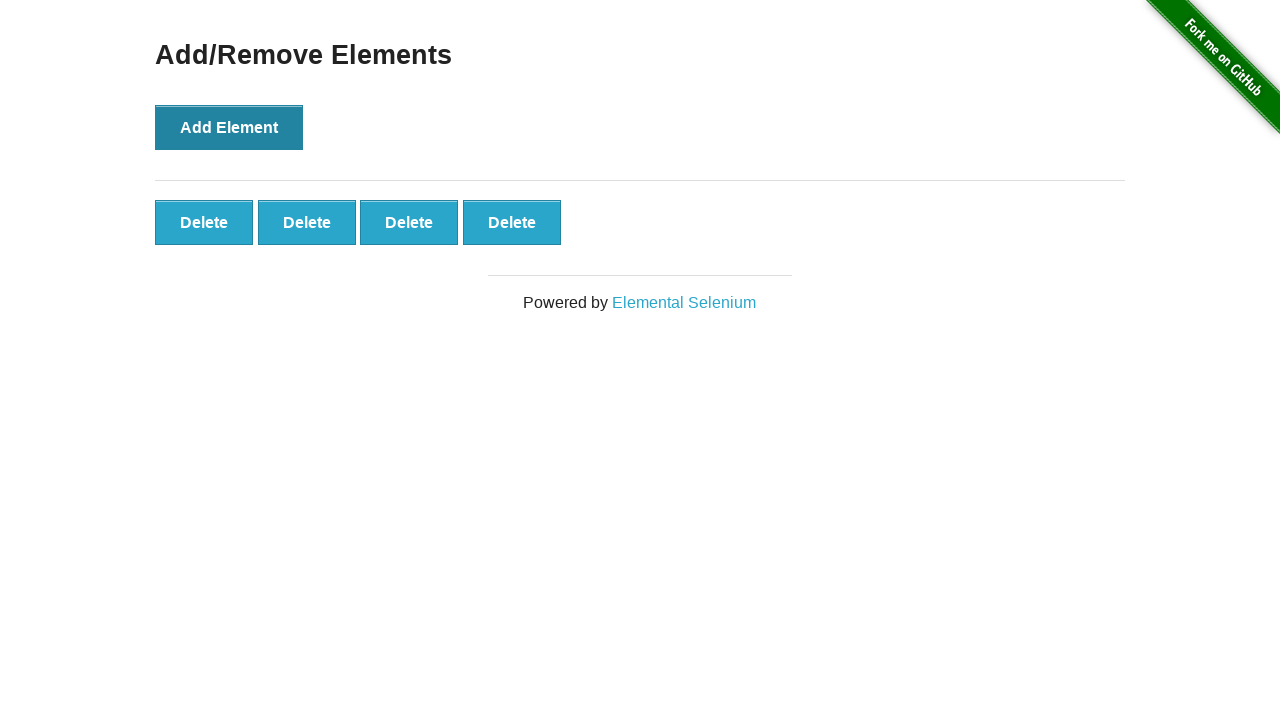

Clicked 'Add Element' button (iteration 5 of 5) at (229, 127) on xpath=//button[text()='Add Element']
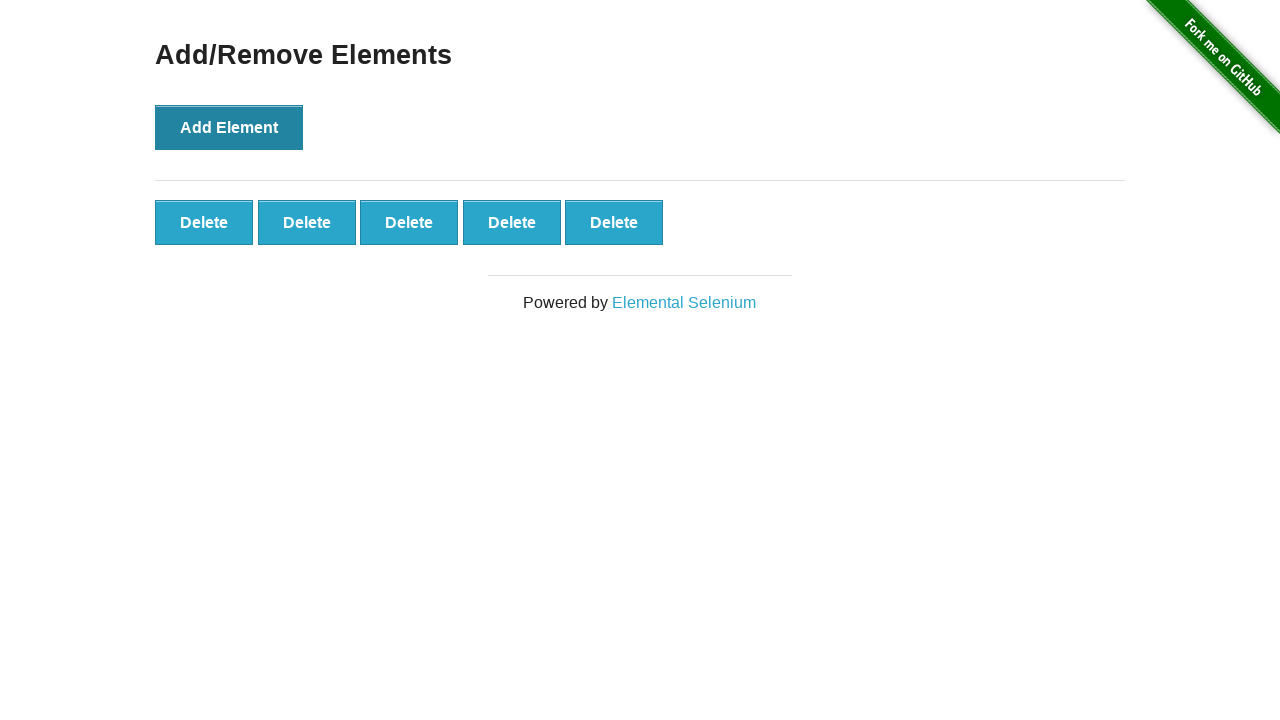

Waited for delete buttons to appear on the page
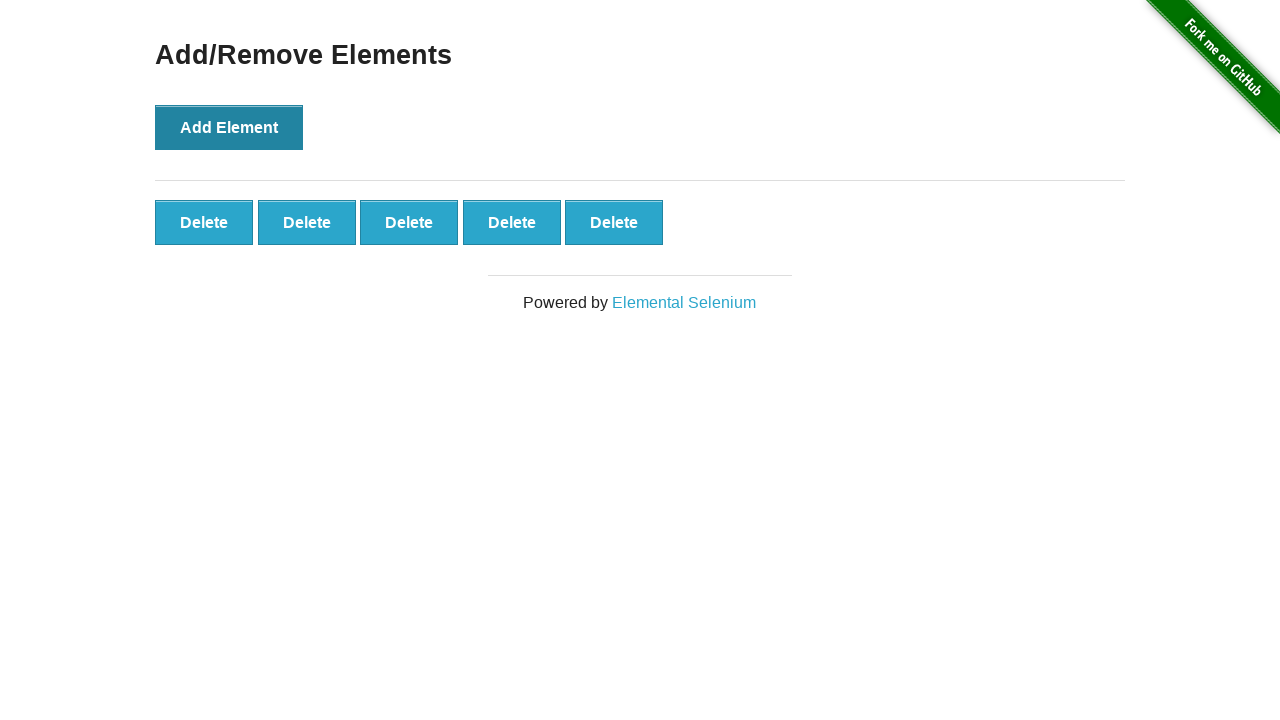

Located all delete buttons on the page
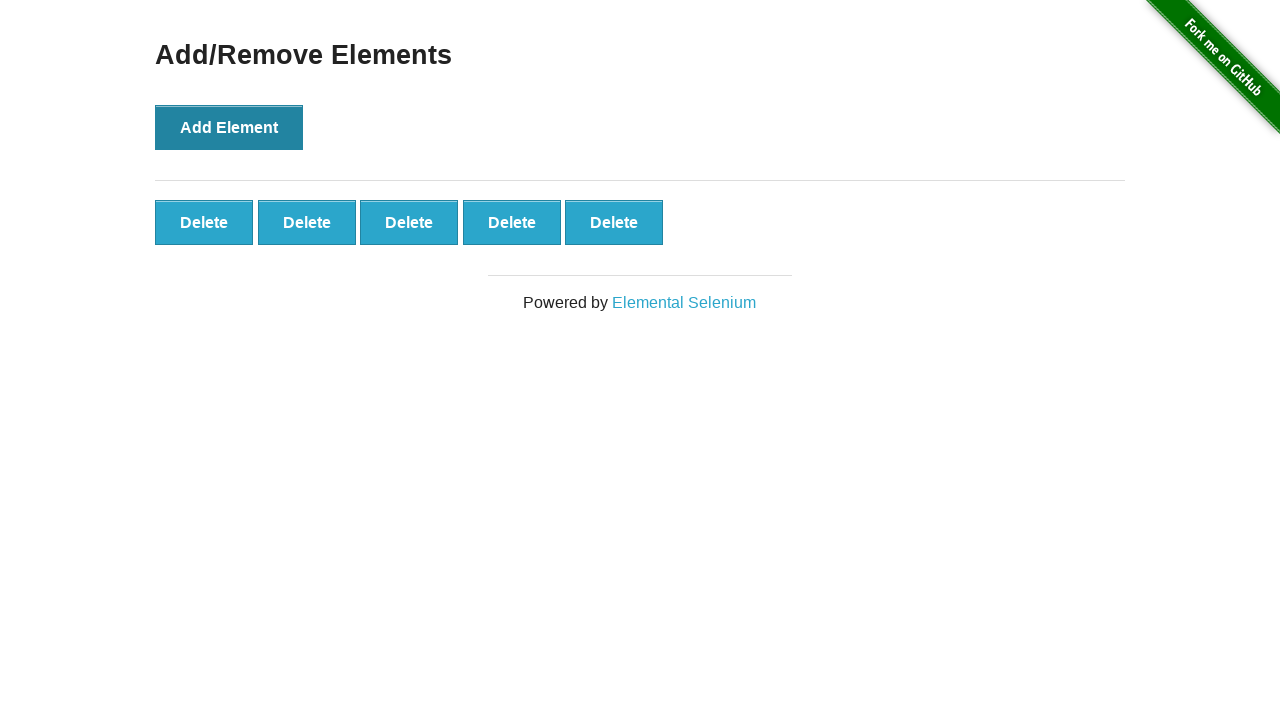

Verified that exactly 5 delete buttons are present on the page
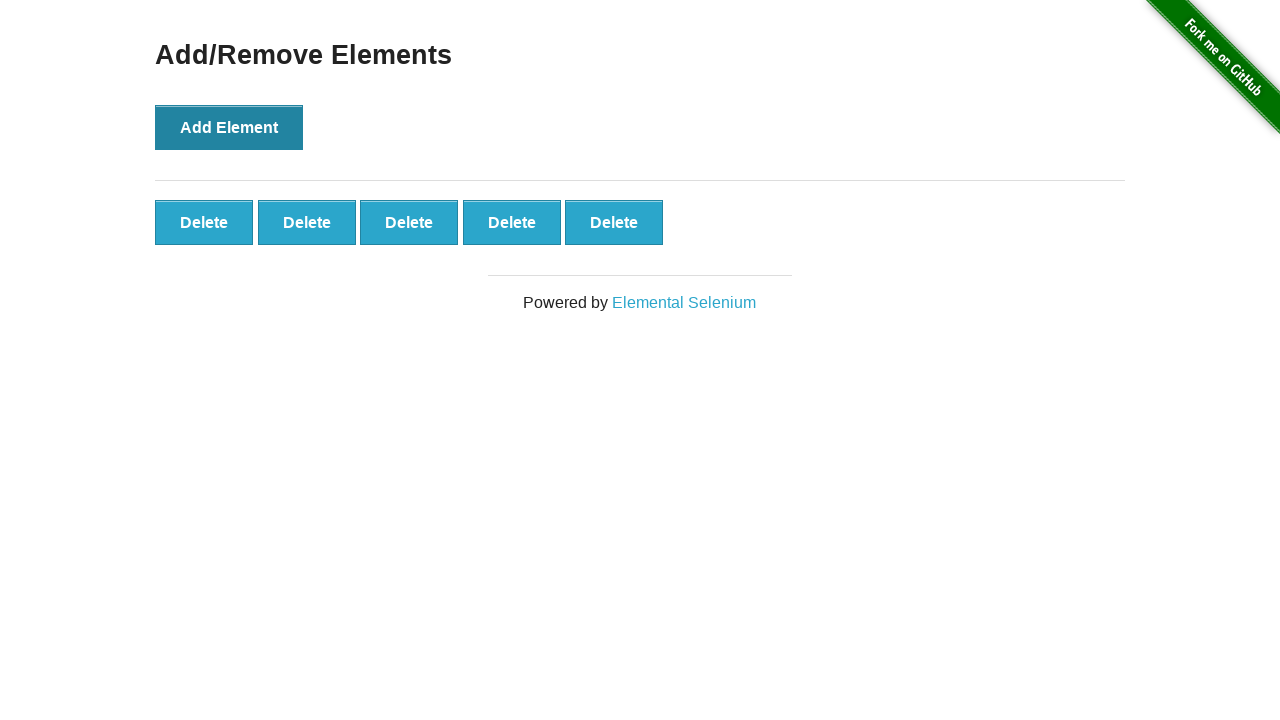

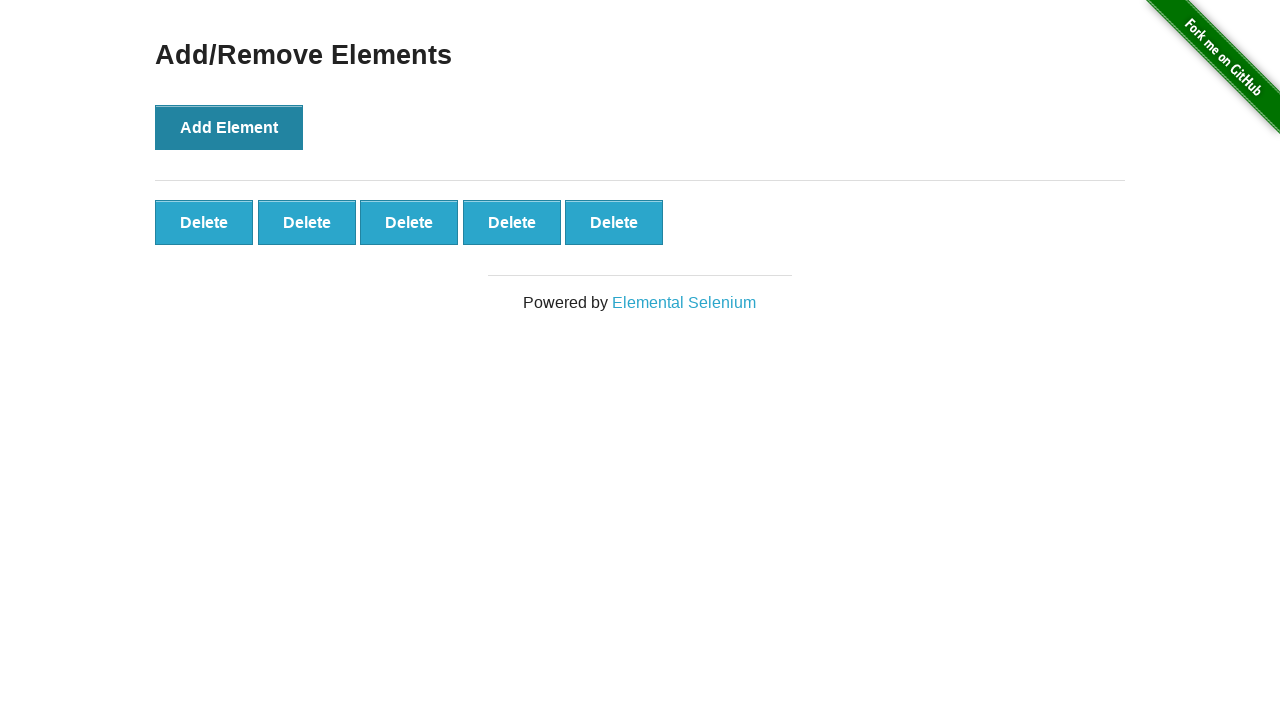